Navigates to USDA FoodData Central nutrition page and selects a serving size from a dropdown menu to view nutritional information

Starting URL: https://fdc.nal.usda.gov/fdc-app.html#/food-details/172615/nutrients

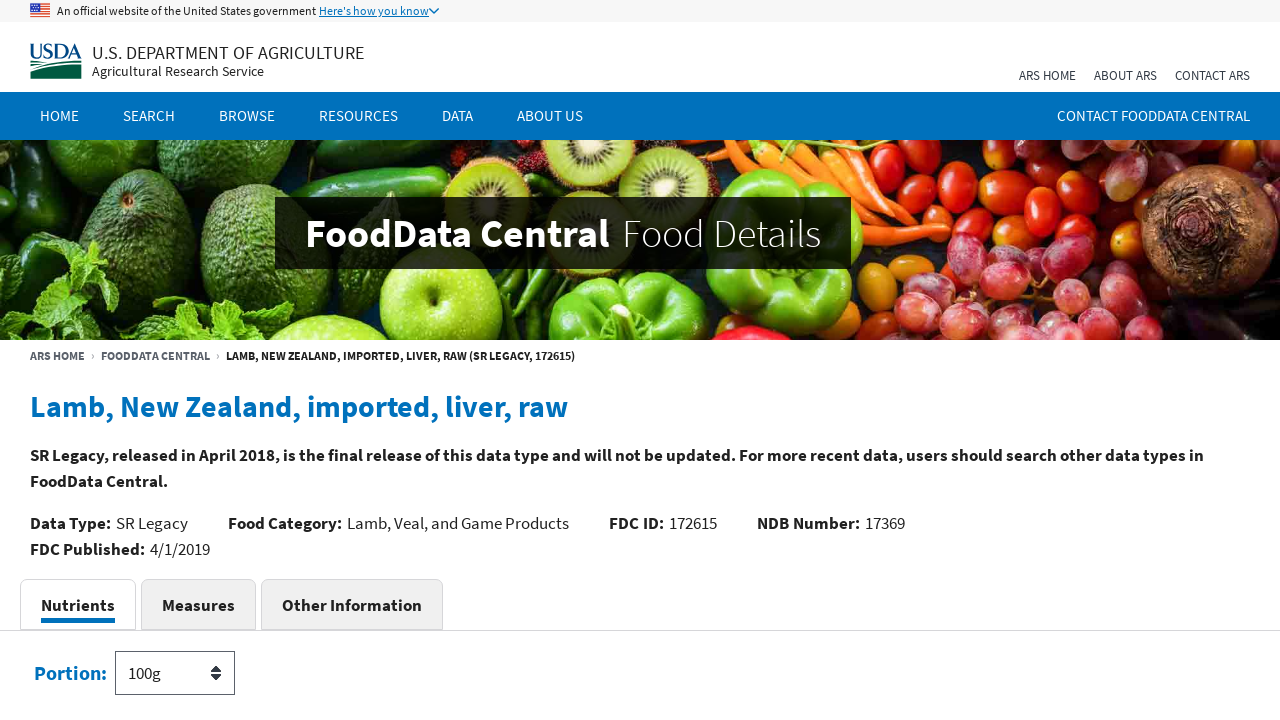

Waited for serving size dropdown to be available
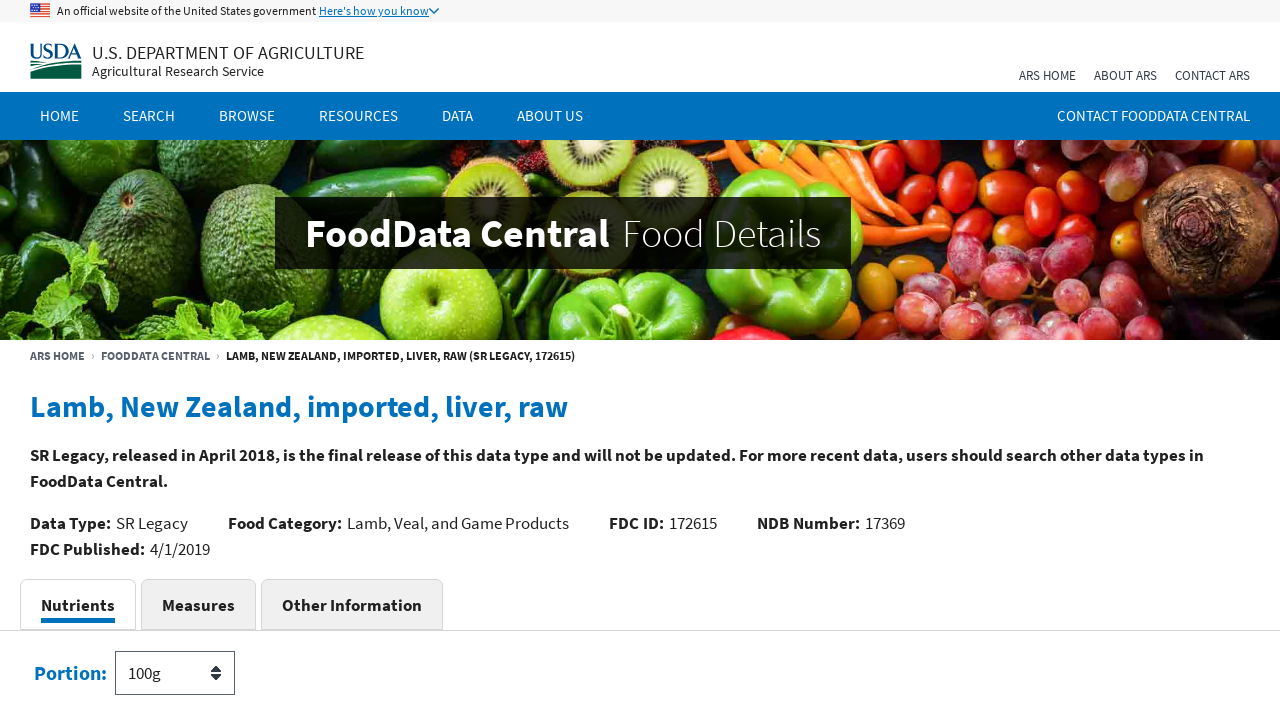

Selected second option from serving size dropdown on #nutrient-per-selection-Survey-or-branded
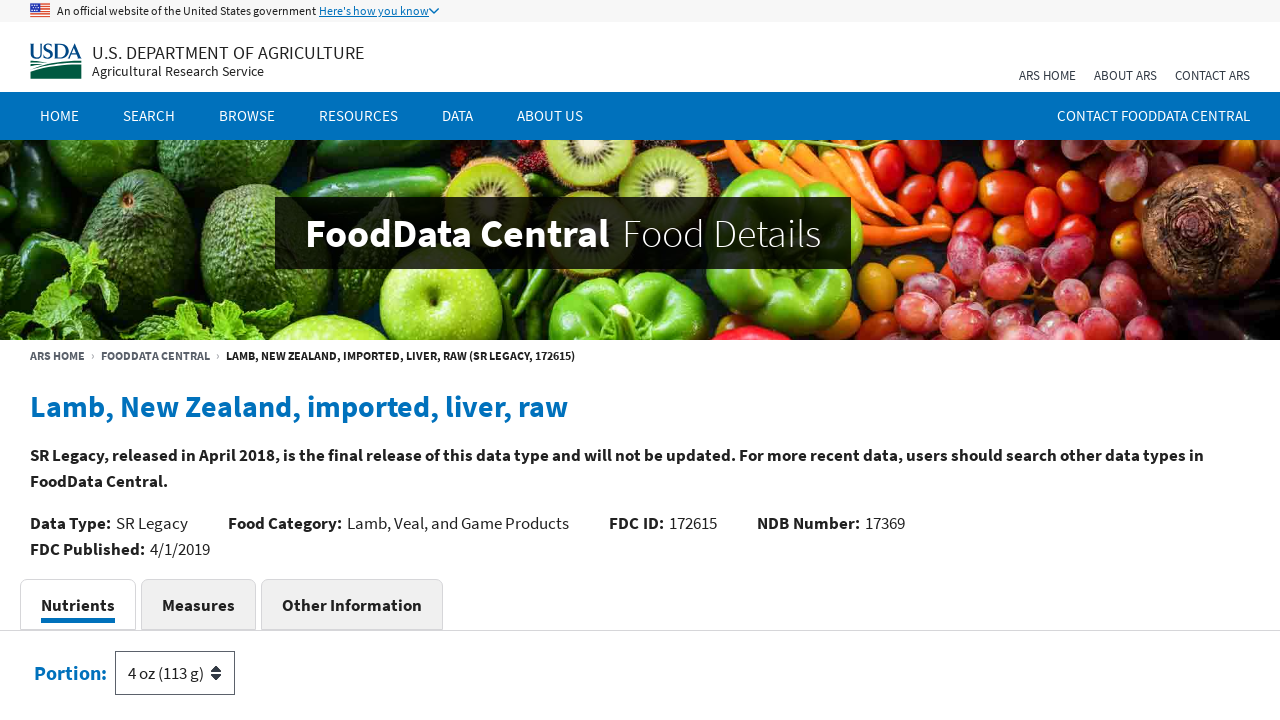

Nutrients table became visible after dropdown selection
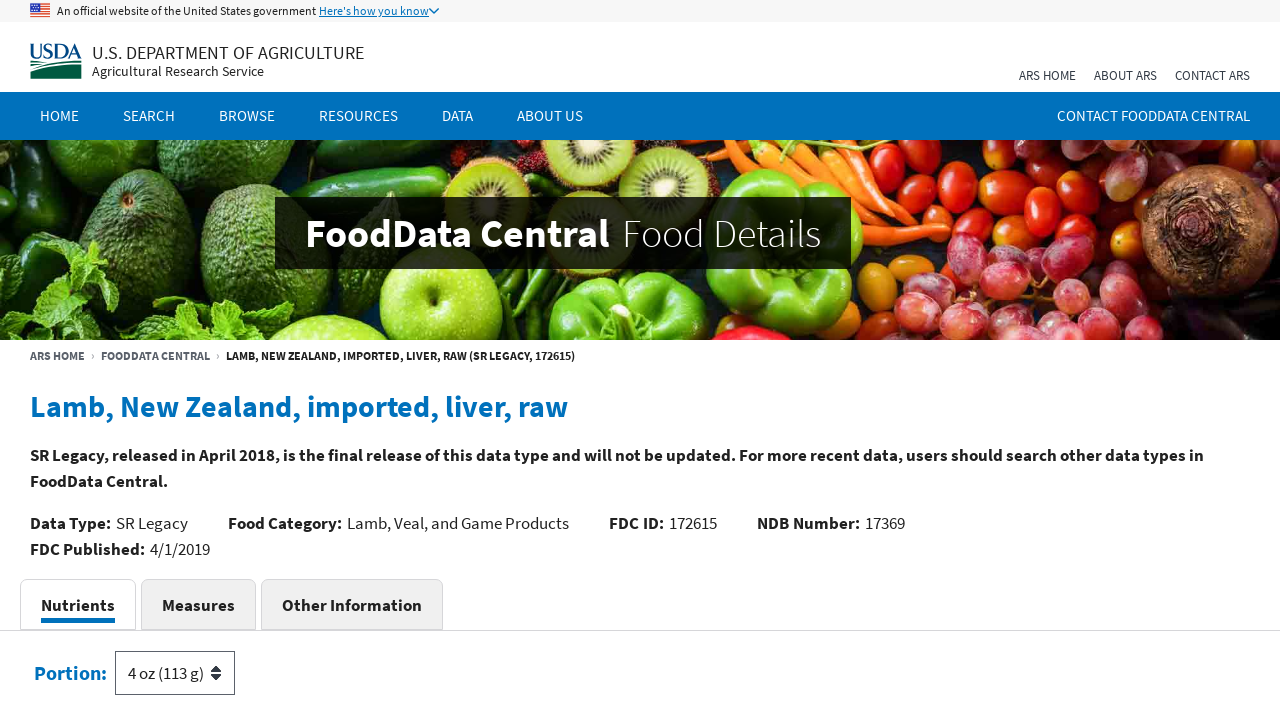

Waited 1 second for table data to fully load
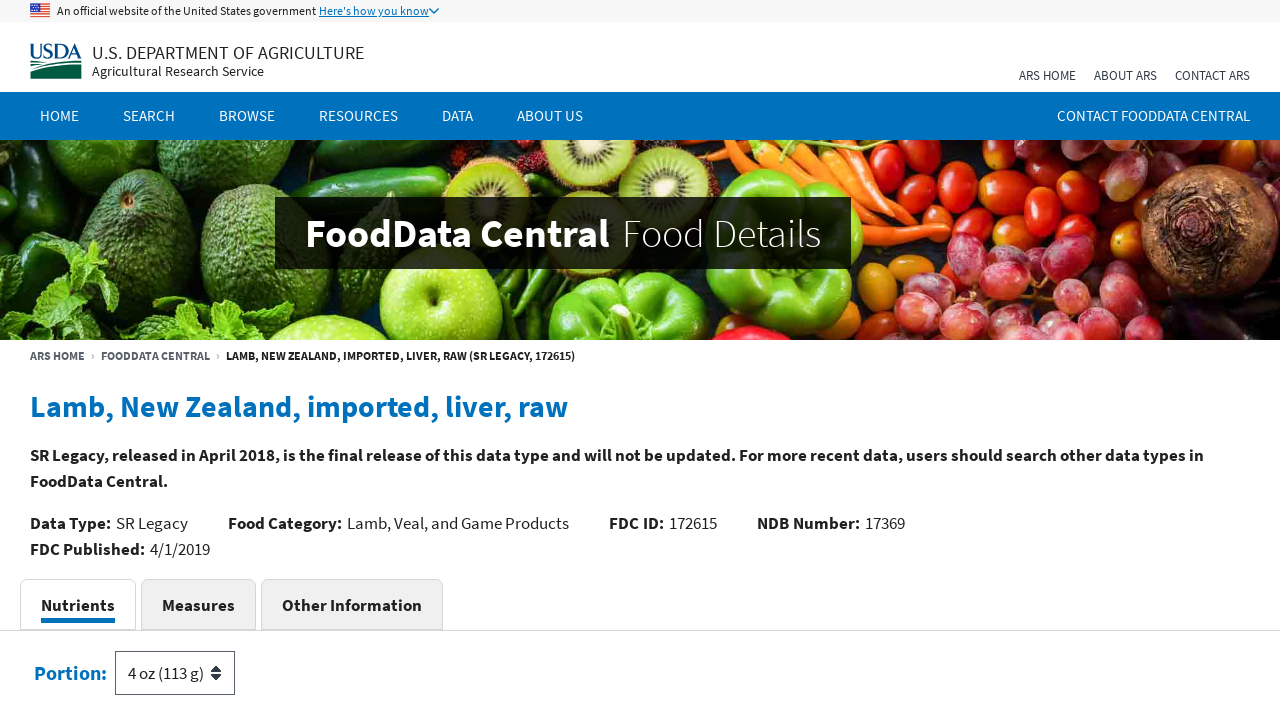

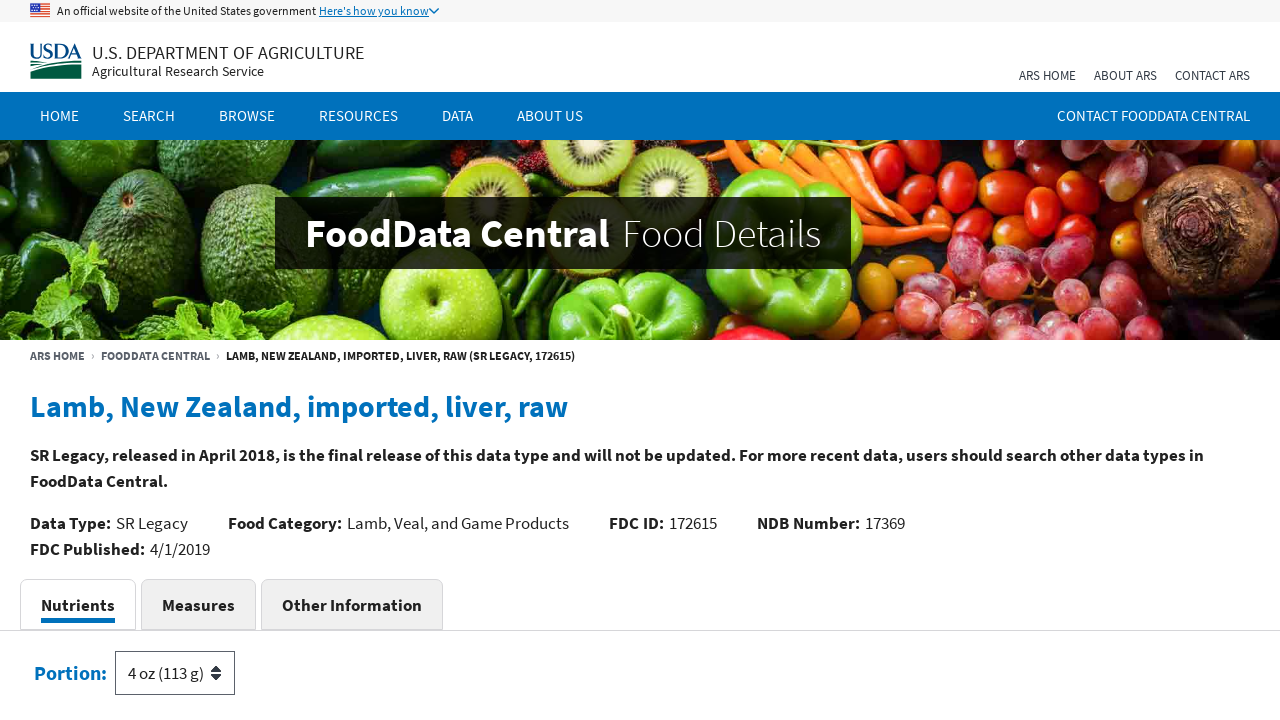